Tests dynamic control functionality by verifying a textbox becomes enabled after clicking the Enable button and waiting for the state change

Starting URL: https://the-internet.herokuapp.com/dynamic_controls

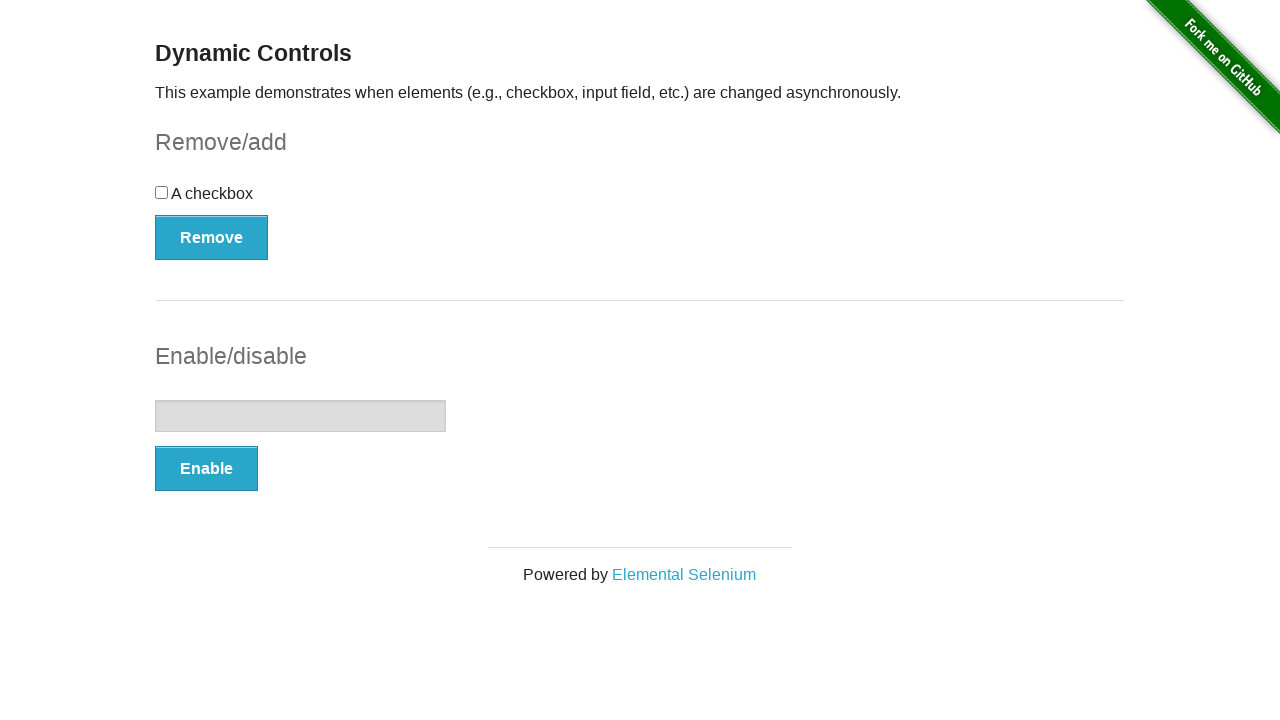

Verified textbox is initially disabled
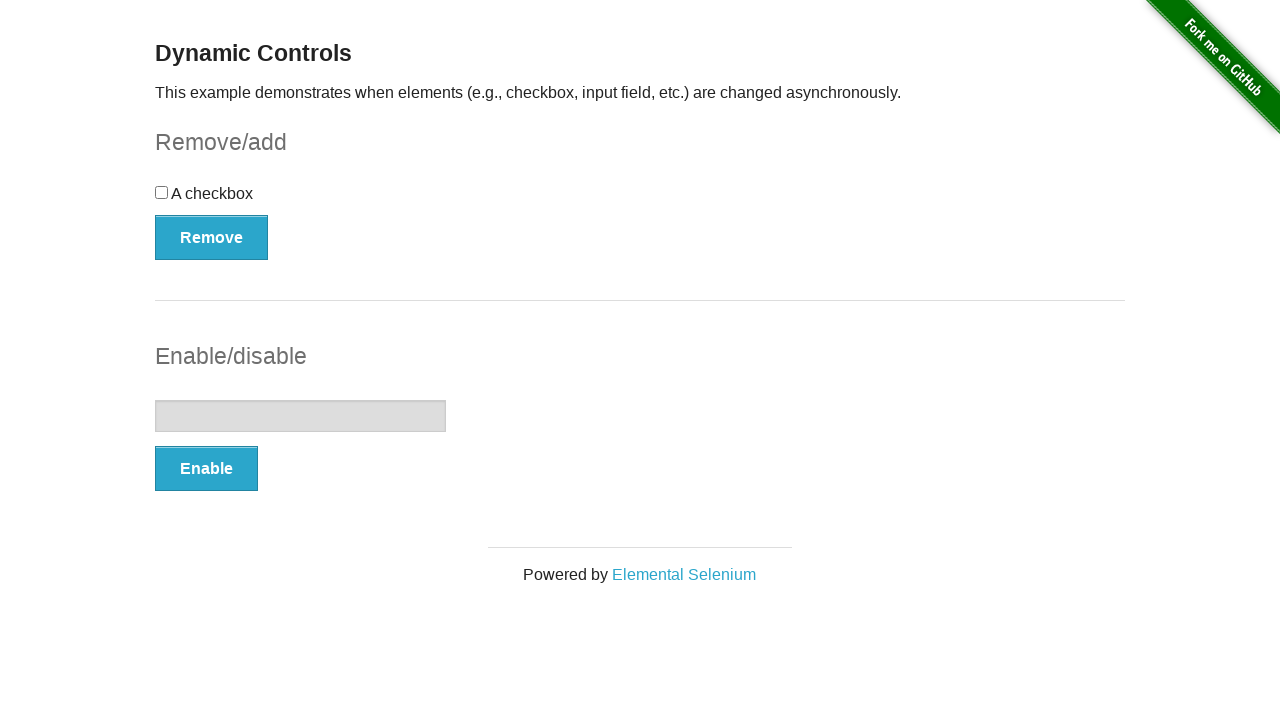

Clicked Enable button at (206, 469) on xpath=//button[text()='Enable']
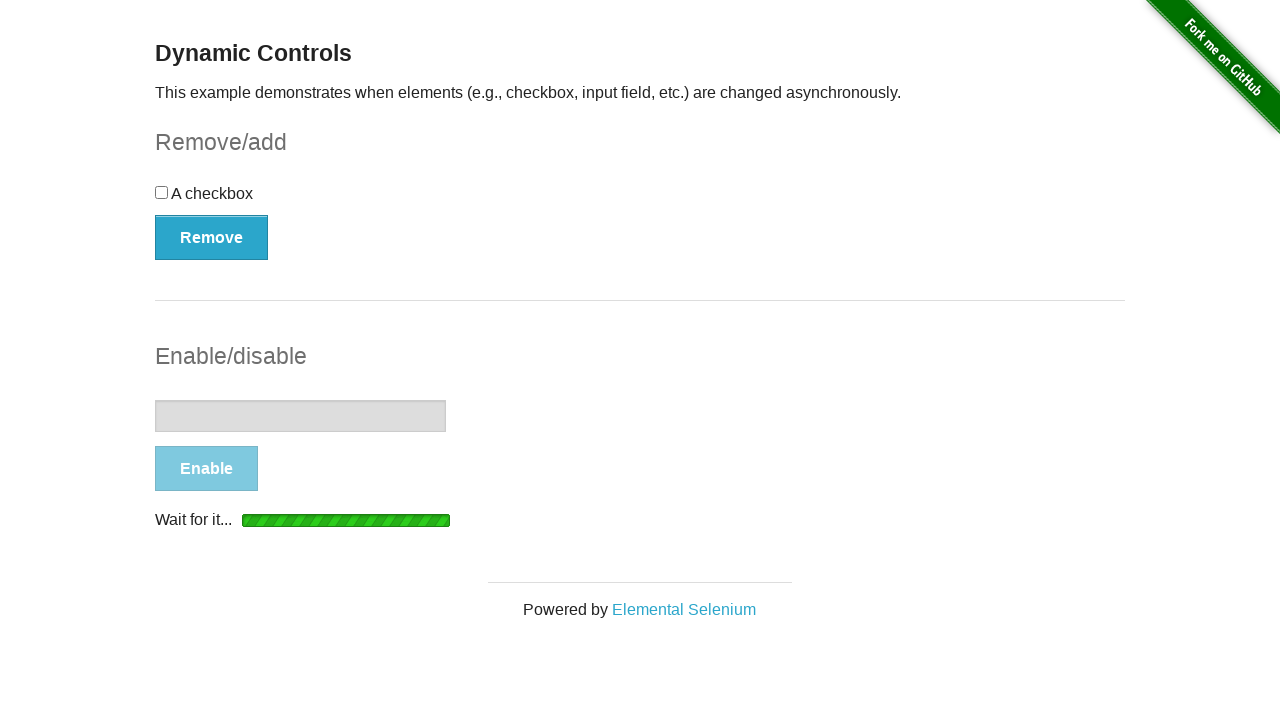

Waited for textbox to become enabled
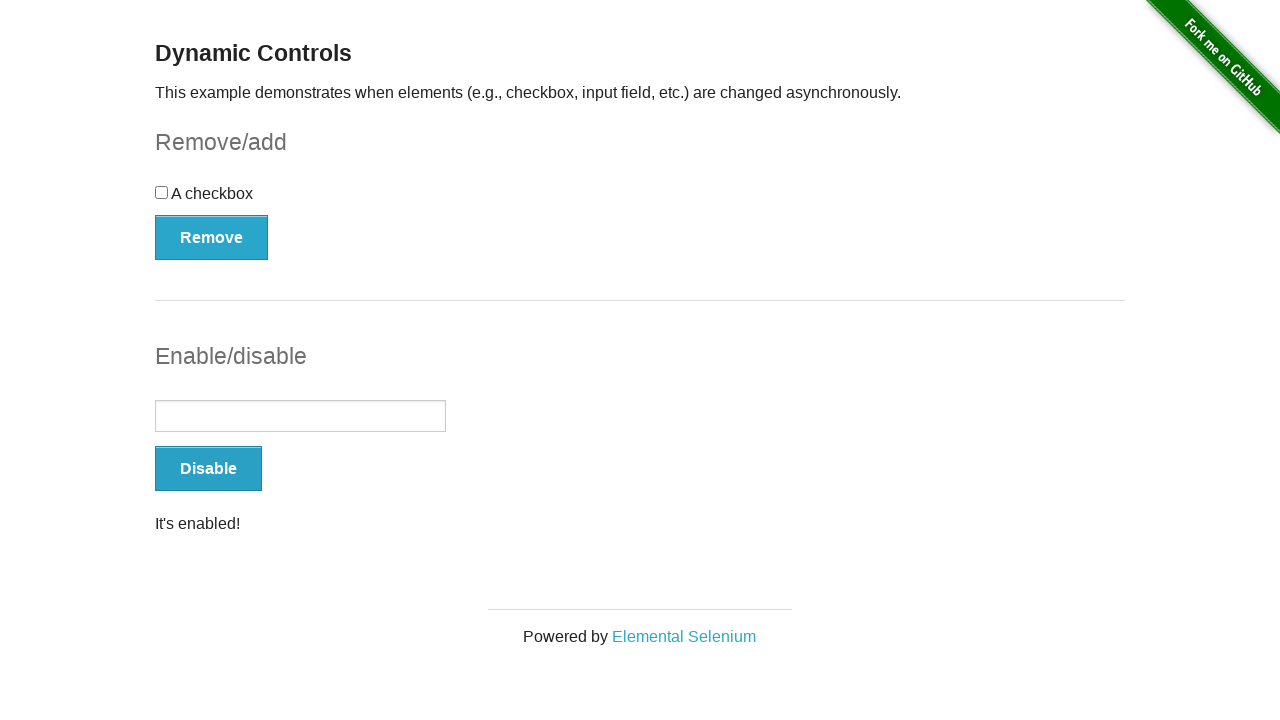

Verified 'It's enabled!' message is visible
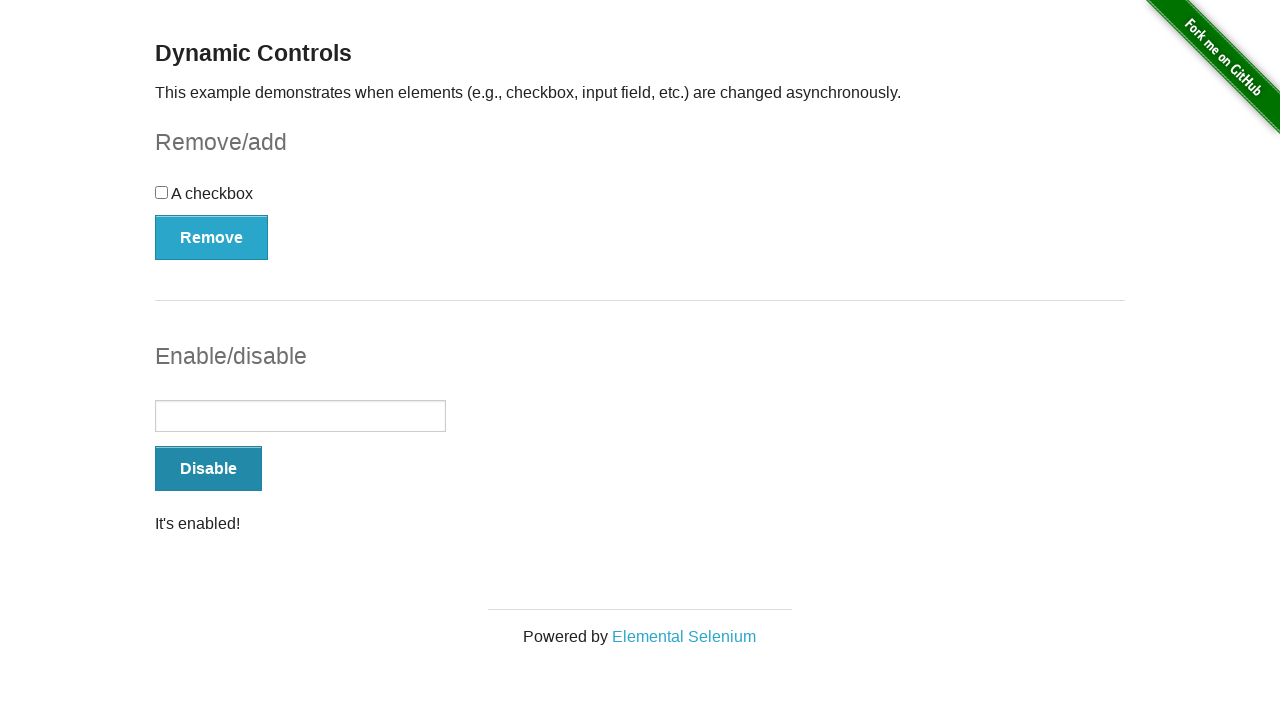

Confirmed message text contains 'It's enabled!'
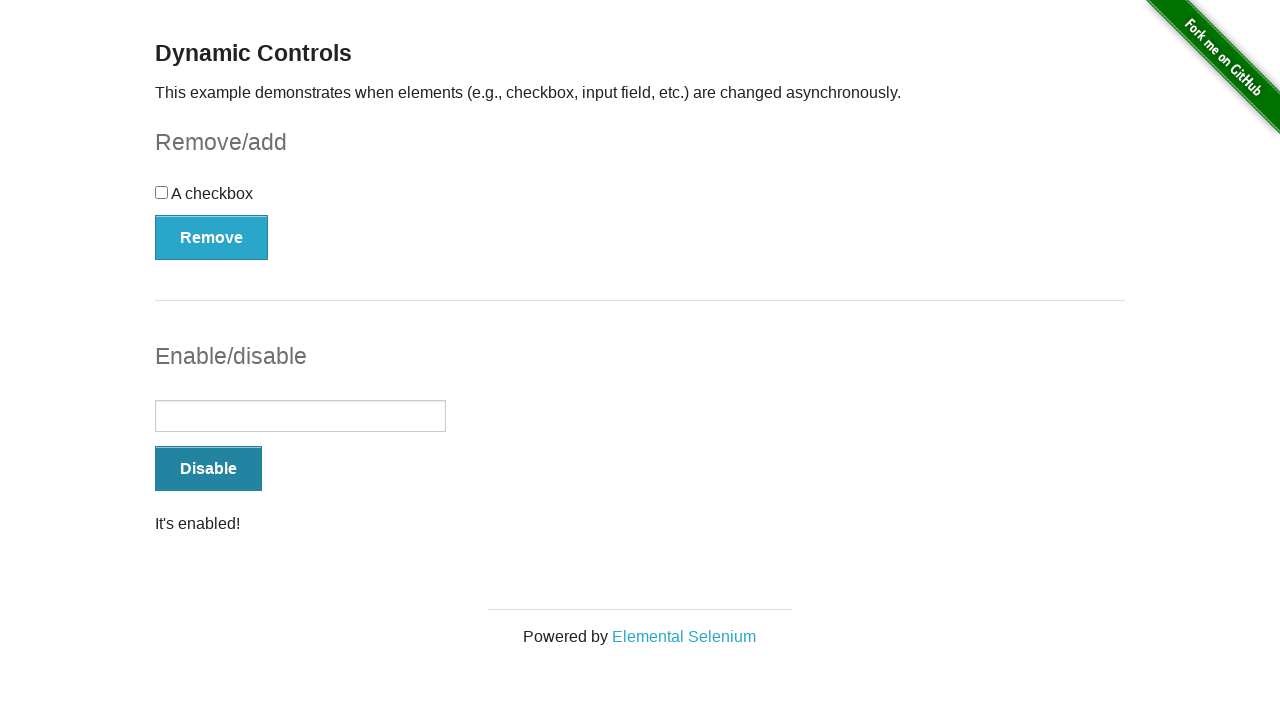

Verified textbox is now enabled
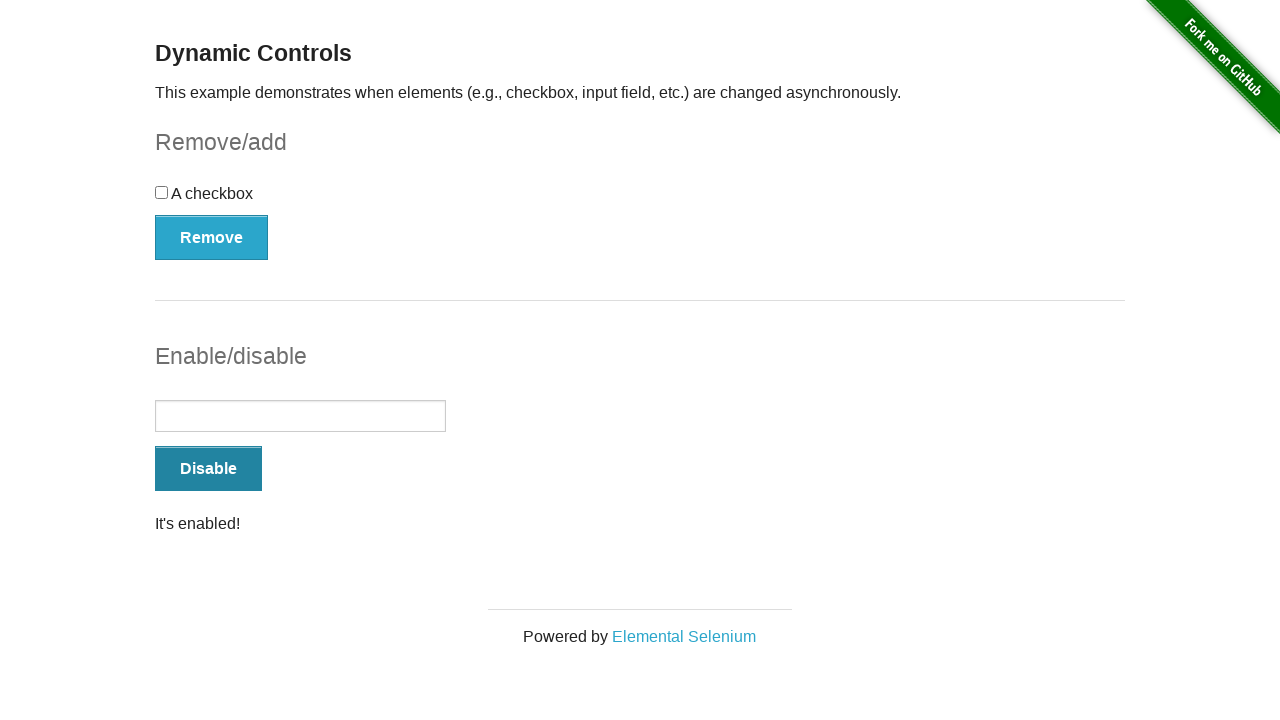

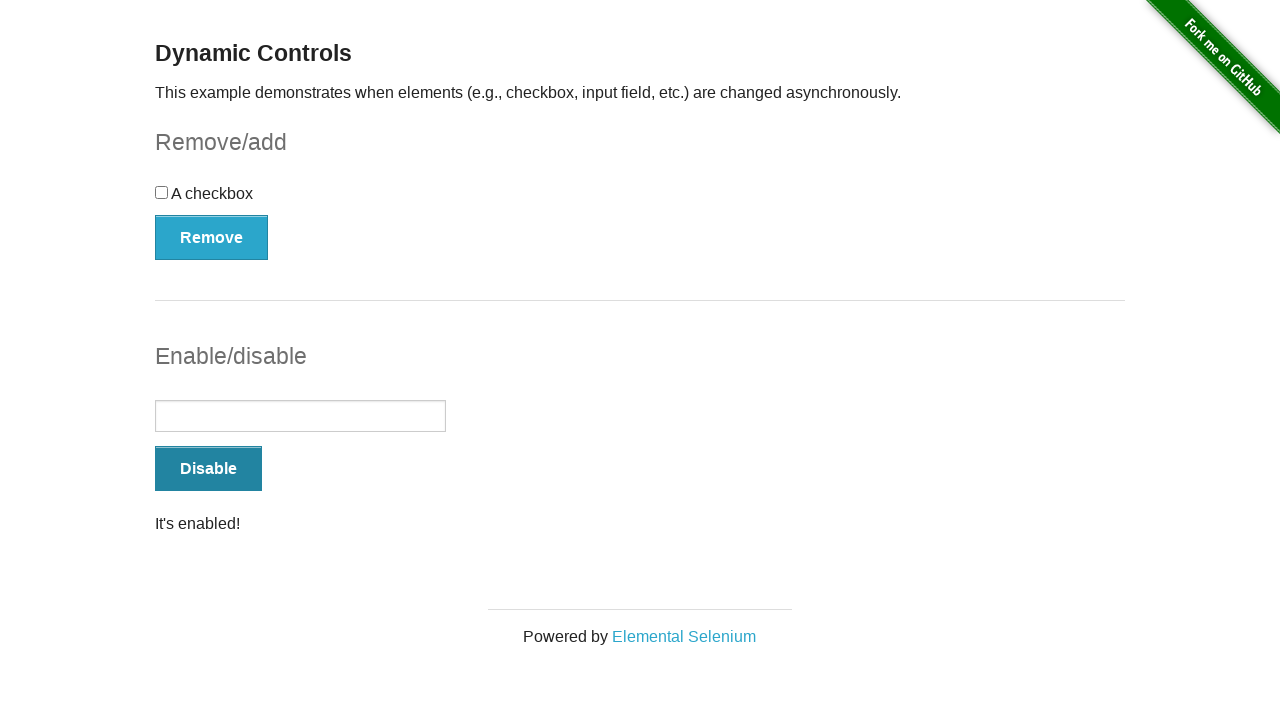